Tests JavaScript alert handling with a prompt box by clicking on the Alert with Textbox tab, triggering the alert, entering text into the prompt, and dismissing it

Starting URL: https://demo.automationtesting.in/Alerts.html

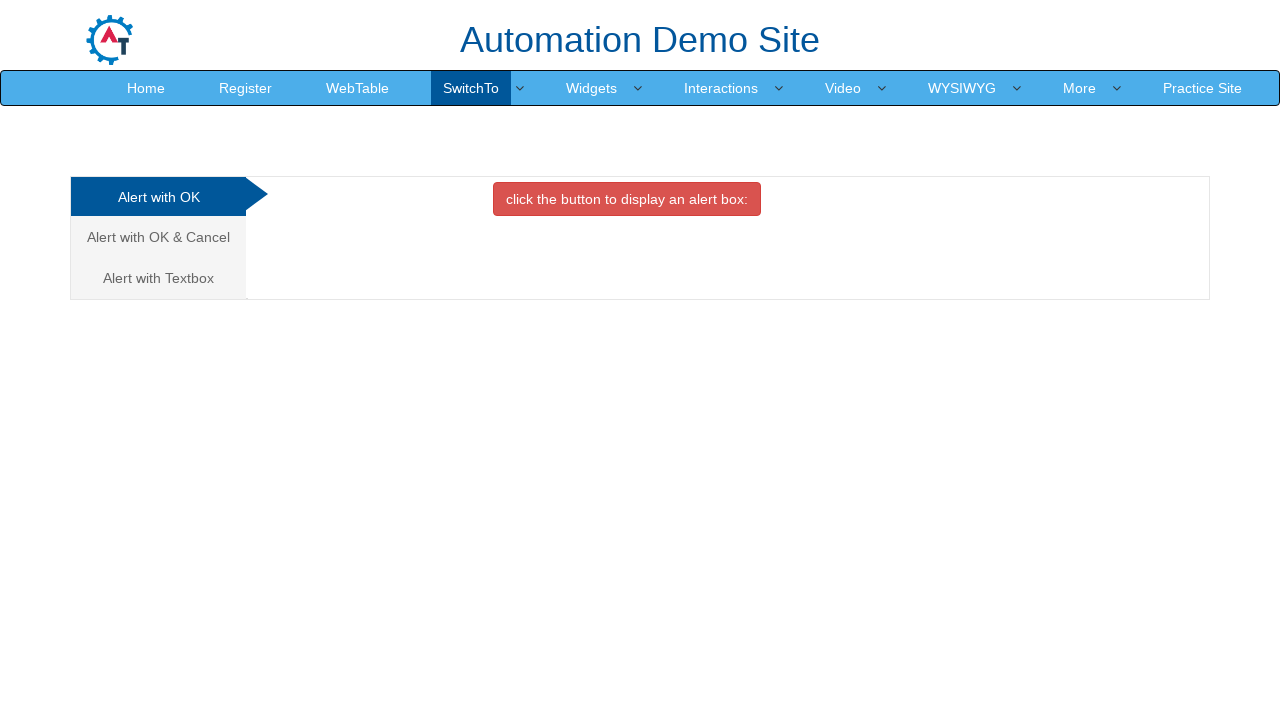

Clicked on 'Alert with Textbox' tab at (158, 278) on xpath=//a[text()='Alert with Textbox ']
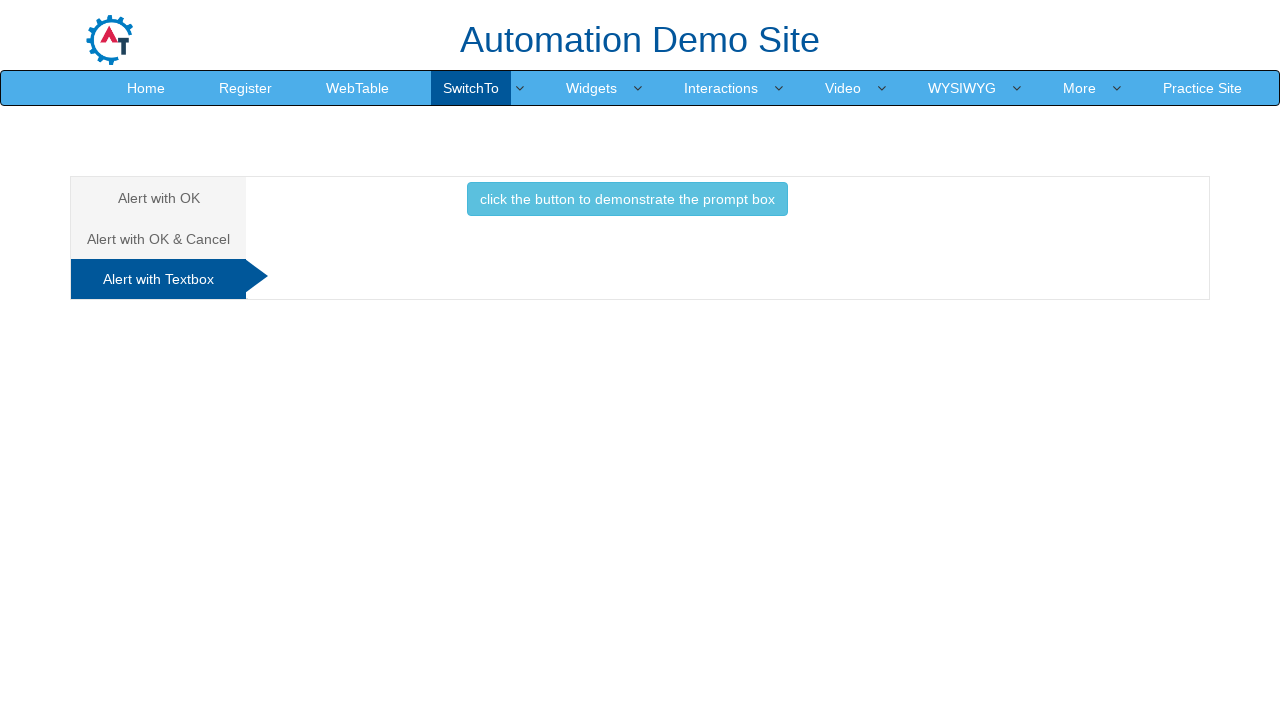

Clicked Alert button to trigger prompt dialog at (627, 199) on xpath=//button[@class='btn btn-info']
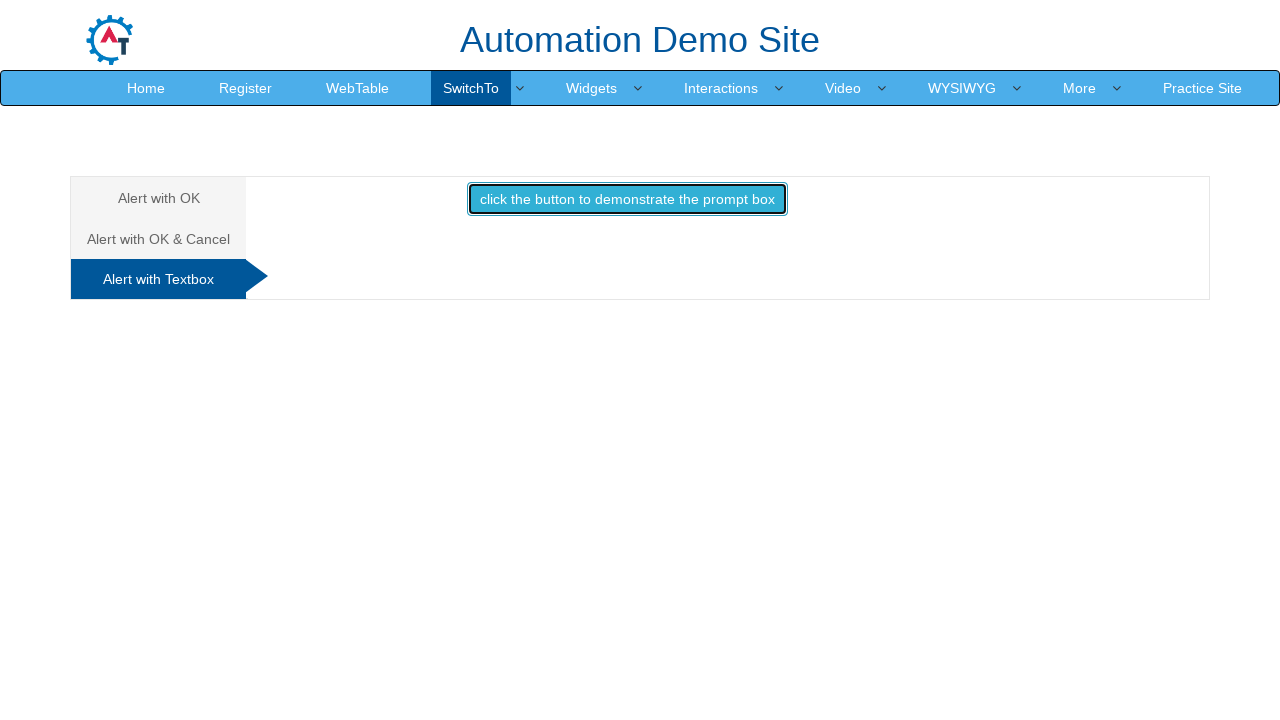

Set up dialog handler to dismiss the prompt
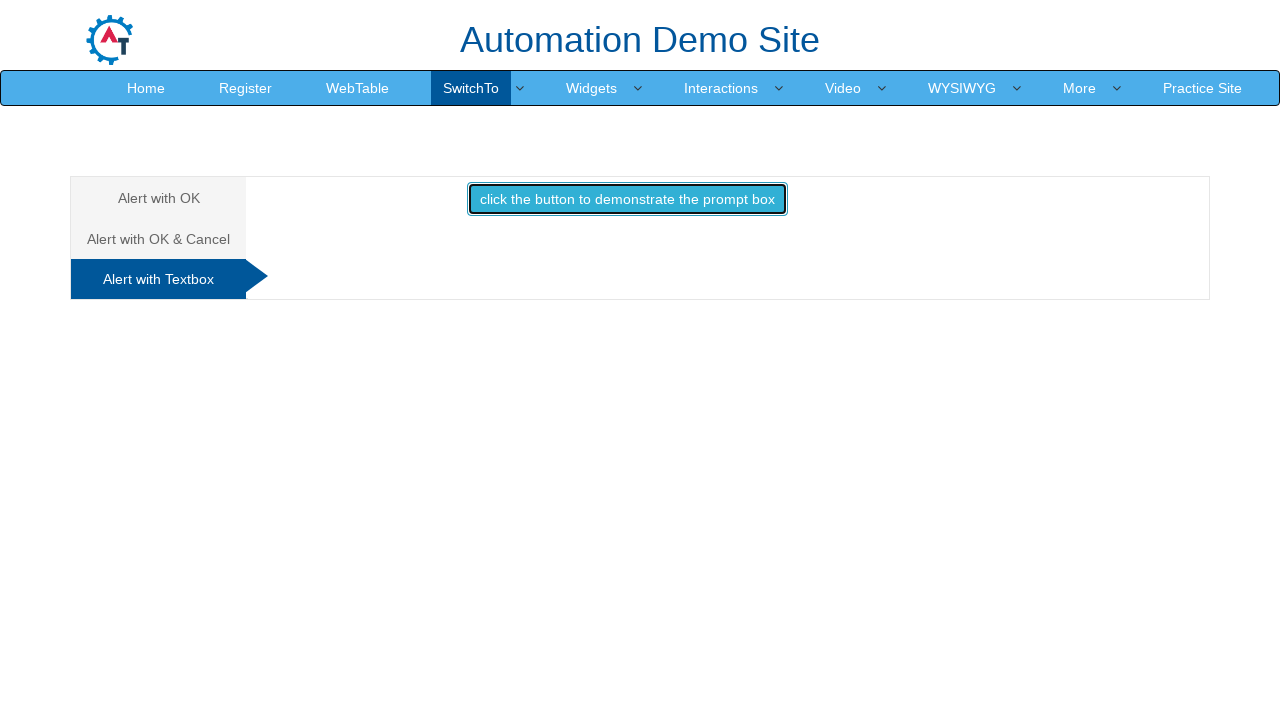

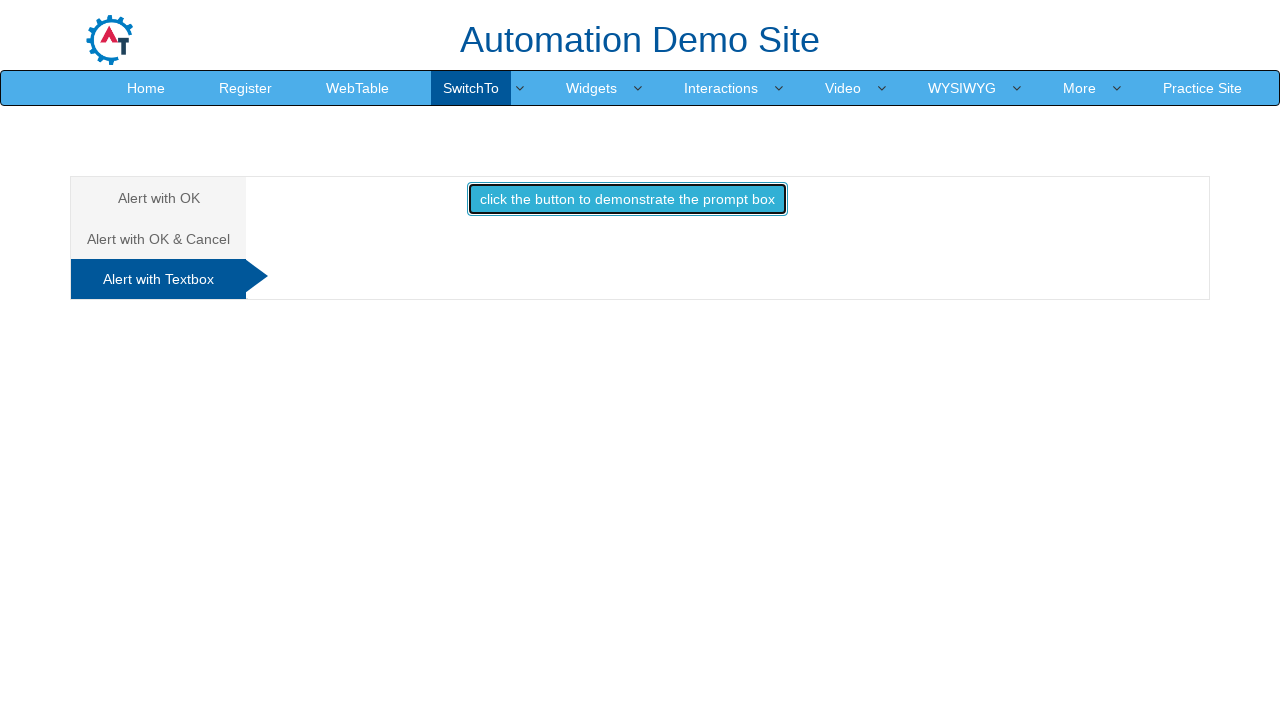